Tests radio button group selection by checking different radio options and verifying their checked states

Starting URL: https://axafrance.github.io/webengine-dotnet/demo/Test.html

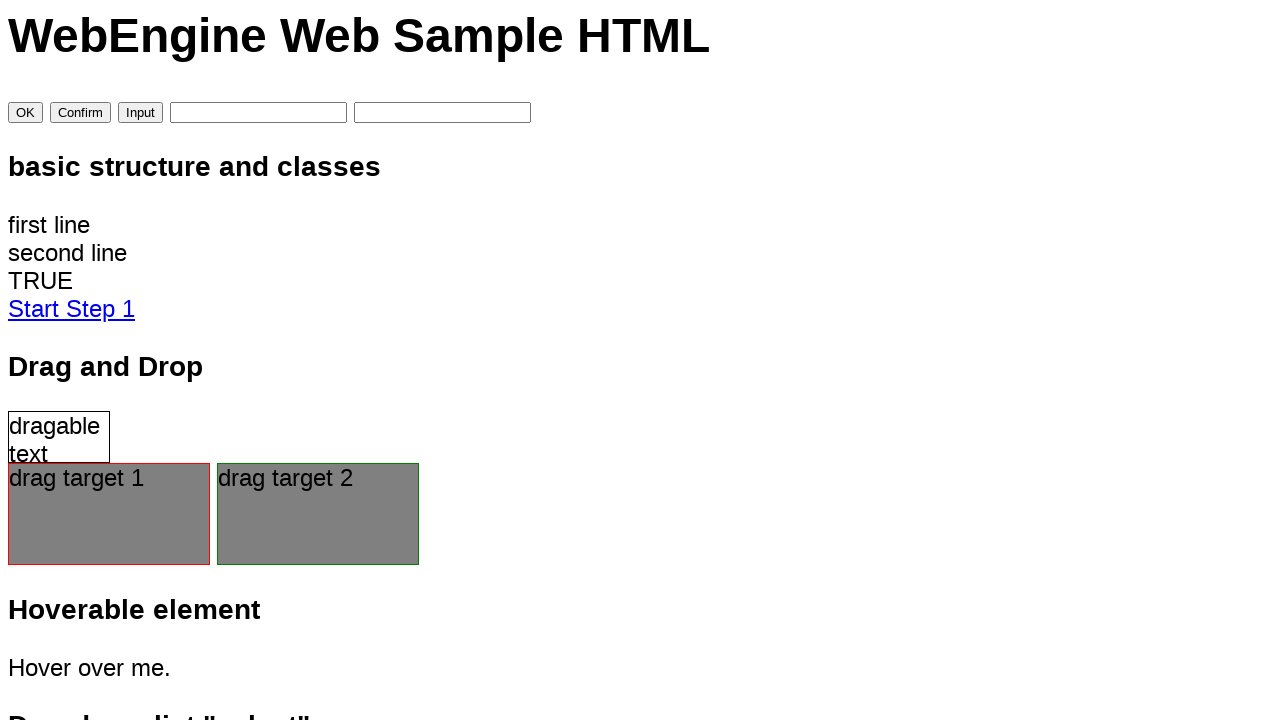

Checked CSS radio button at (20, 360) on input[name='fav_language'][value='CSS']
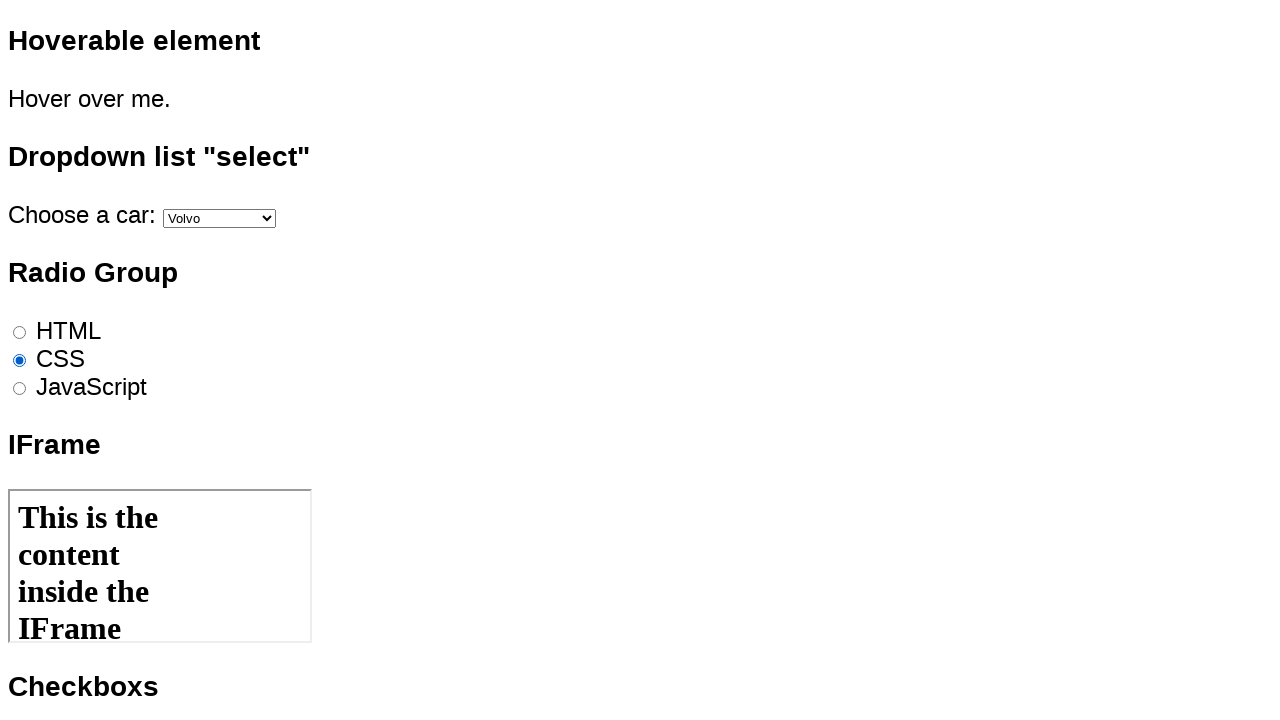

Verified CSS radio button is checked
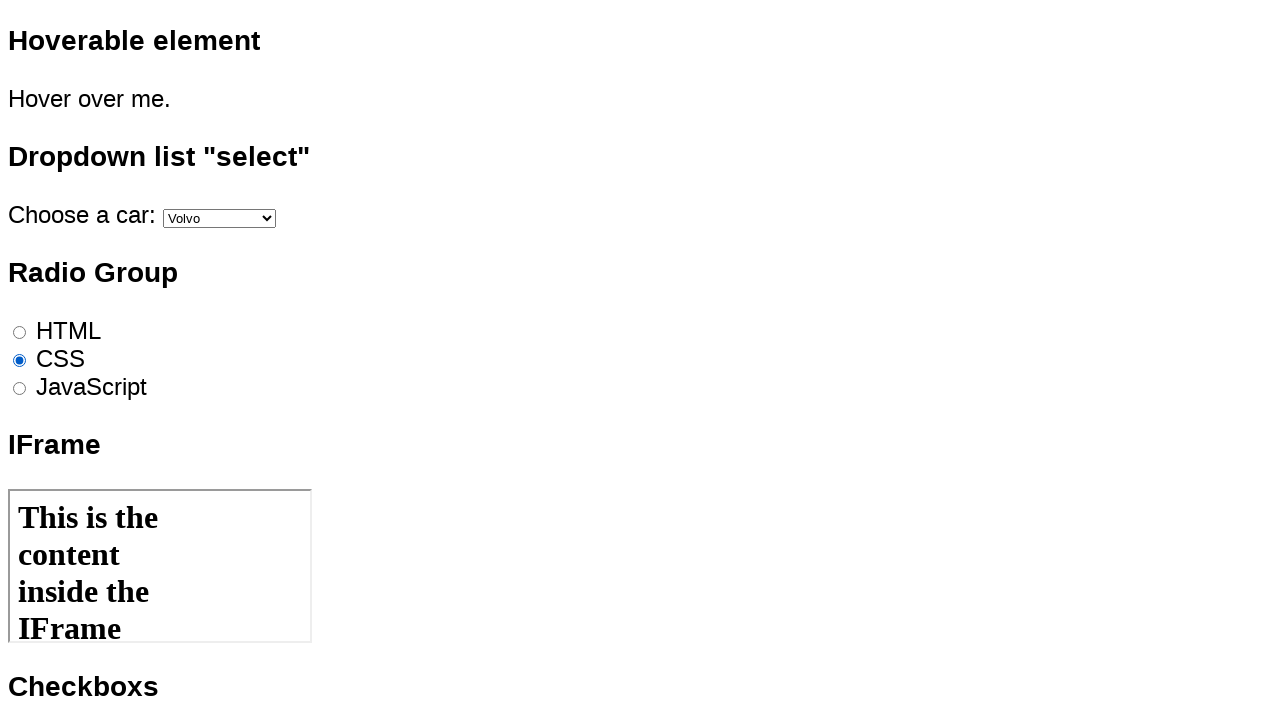

Assertion passed: CSS radio button is checked
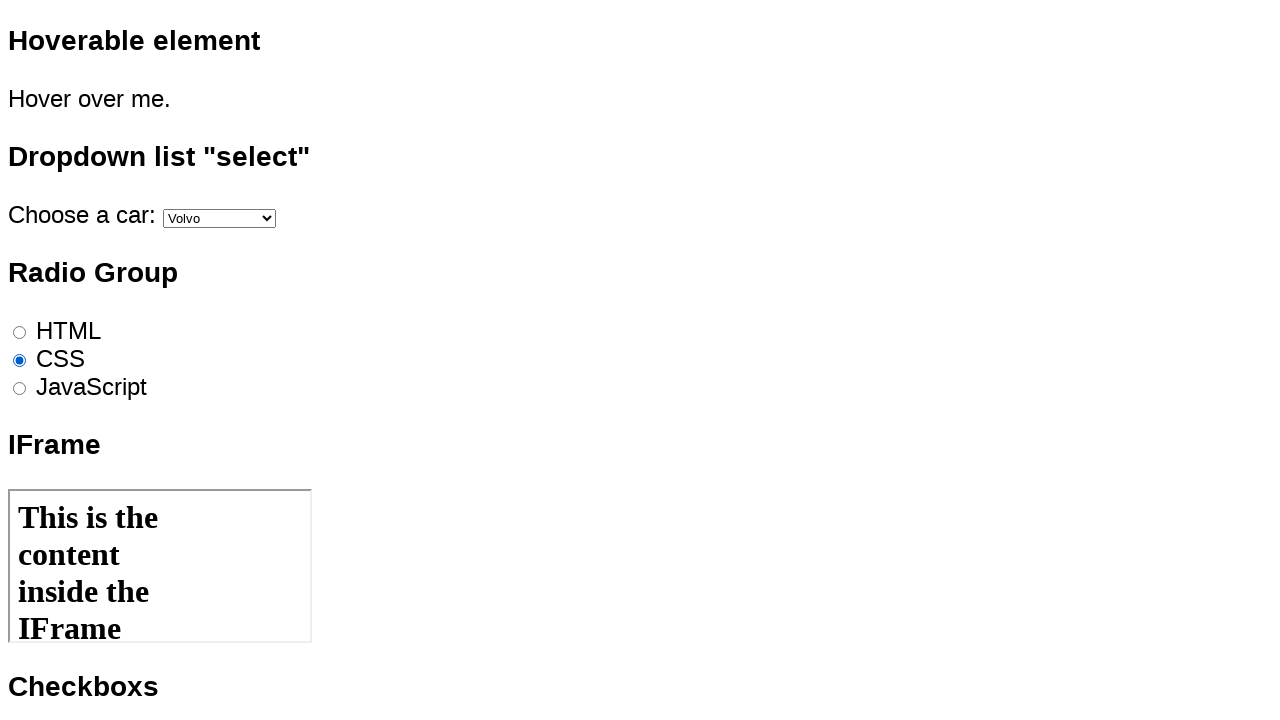

Checked HTML radio button at (20, 332) on input[name='fav_language'][value='HTML']
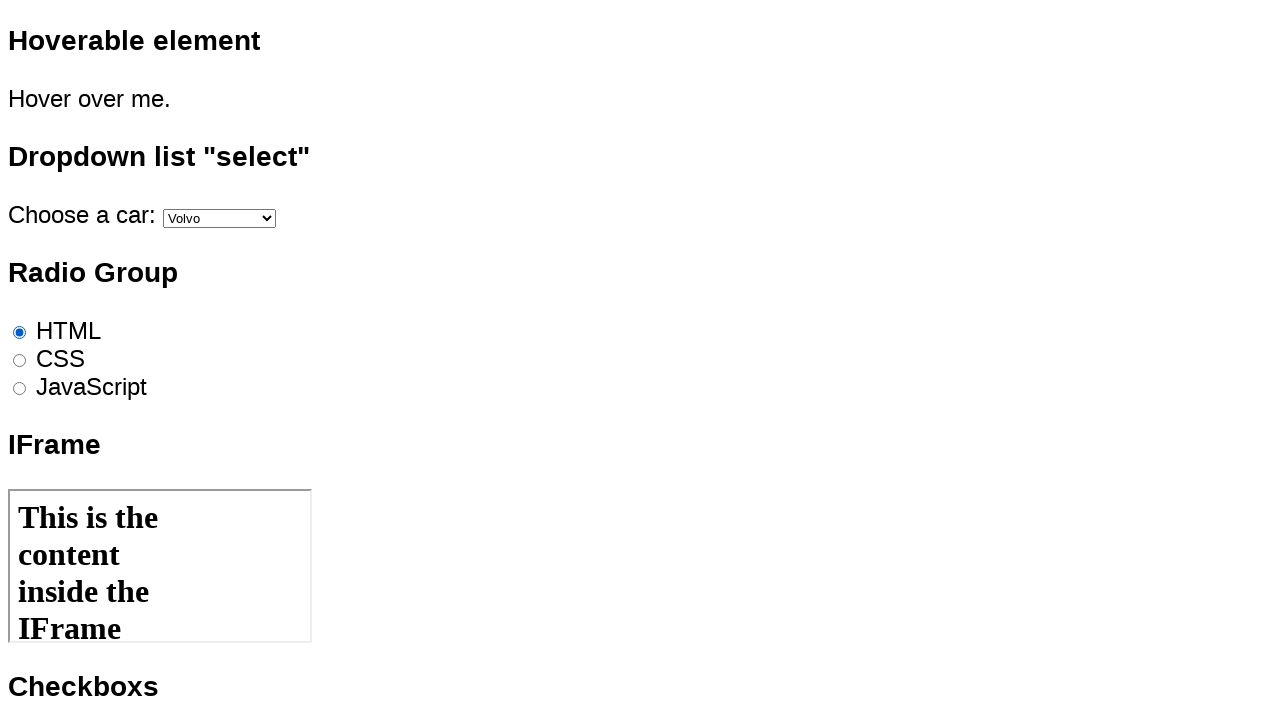

Verified HTML radio button is checked
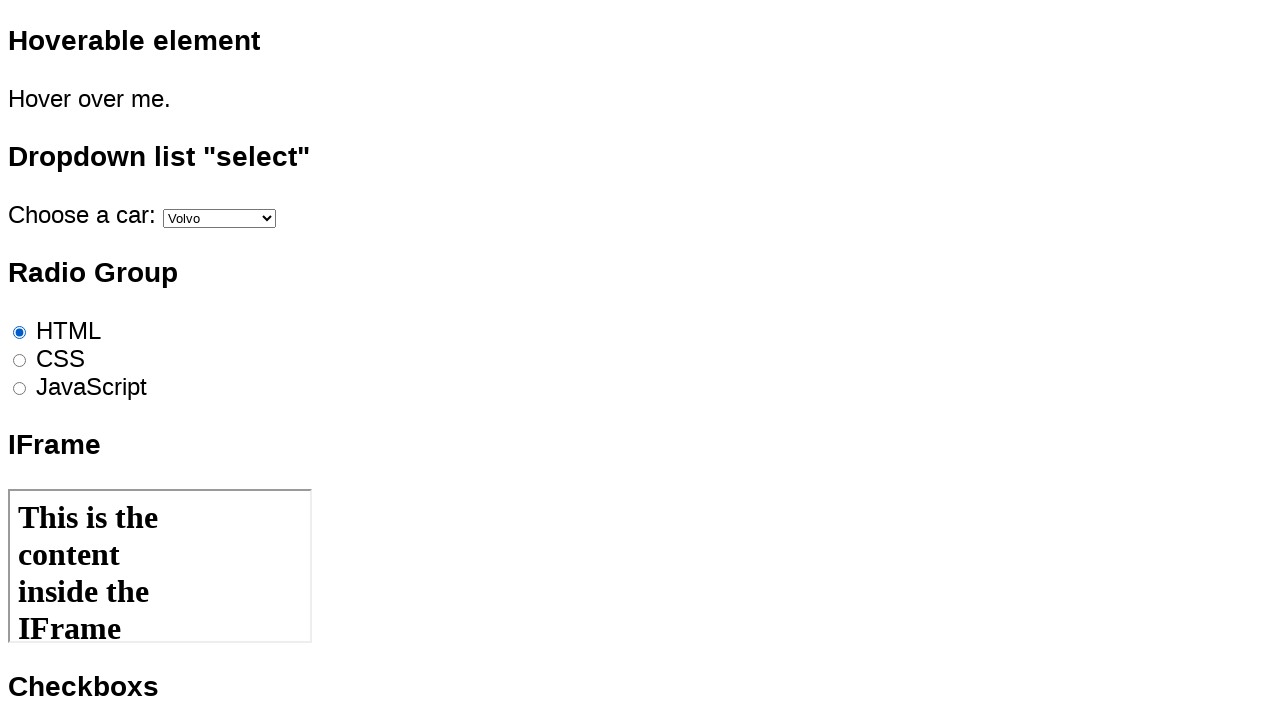

Verified CSS radio button is no longer checked
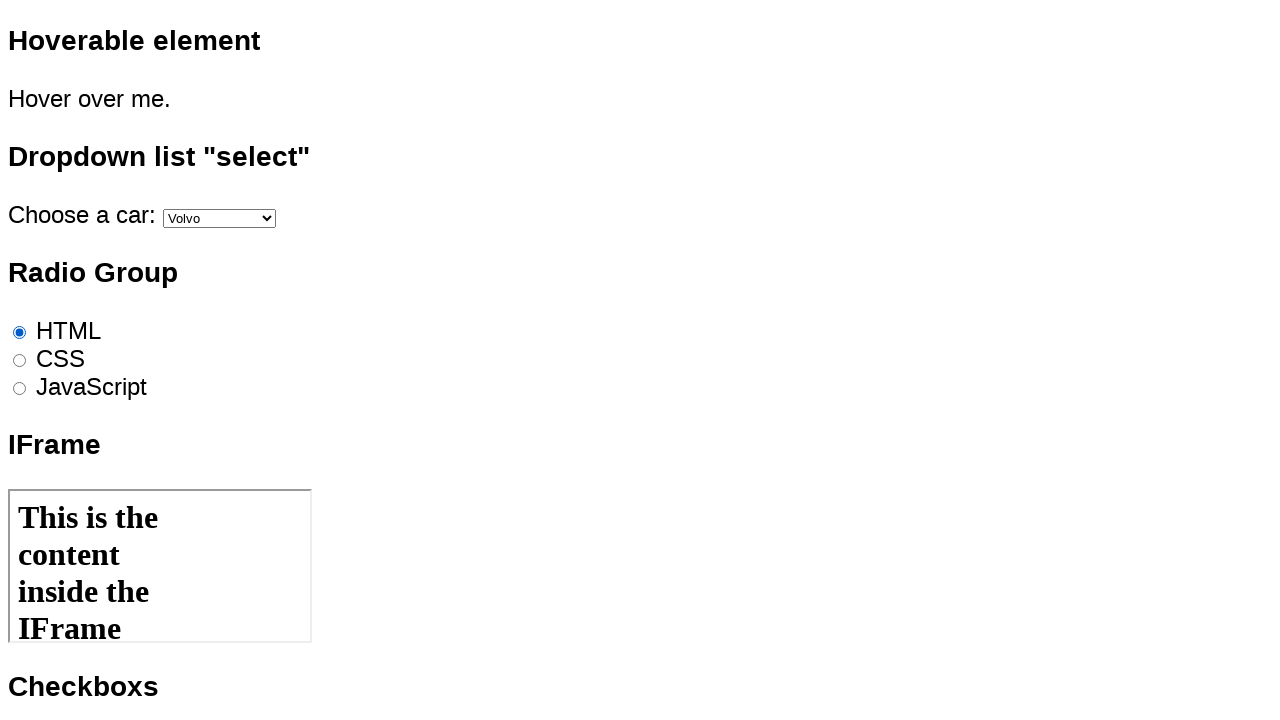

Assertion passed: HTML radio button is checked
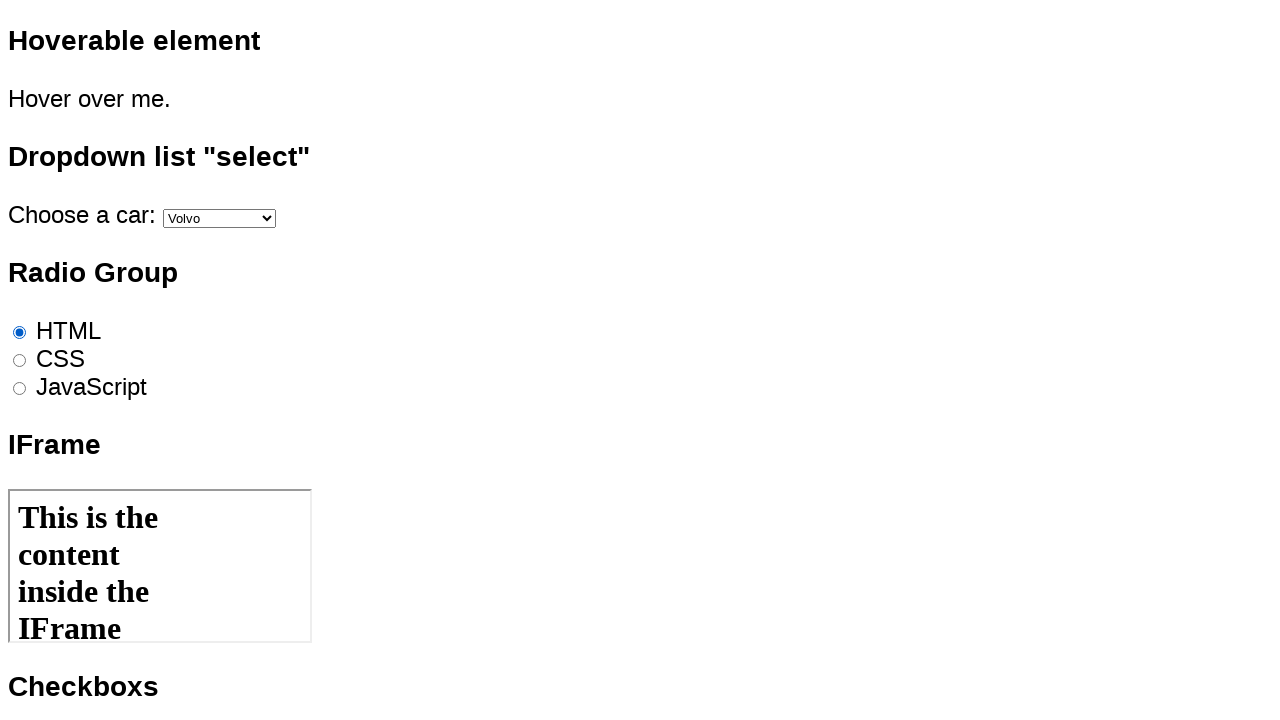

Assertion passed: CSS radio button is unchecked after selecting HTML
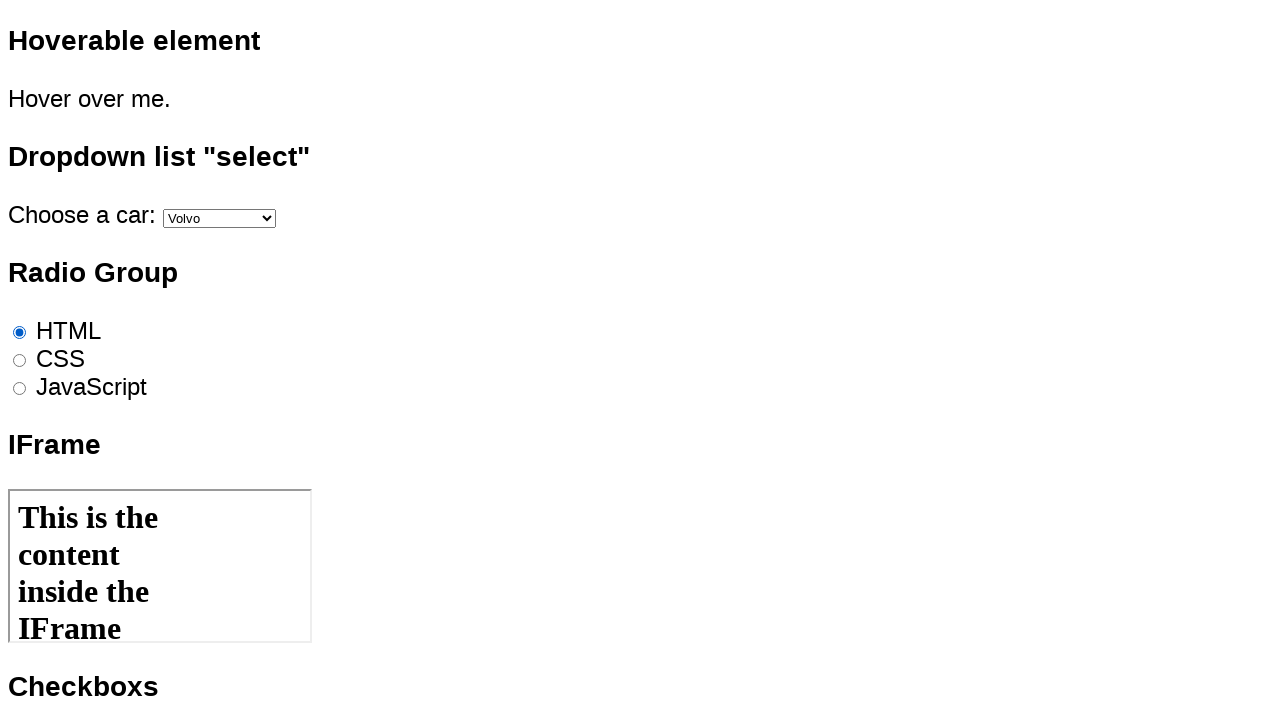

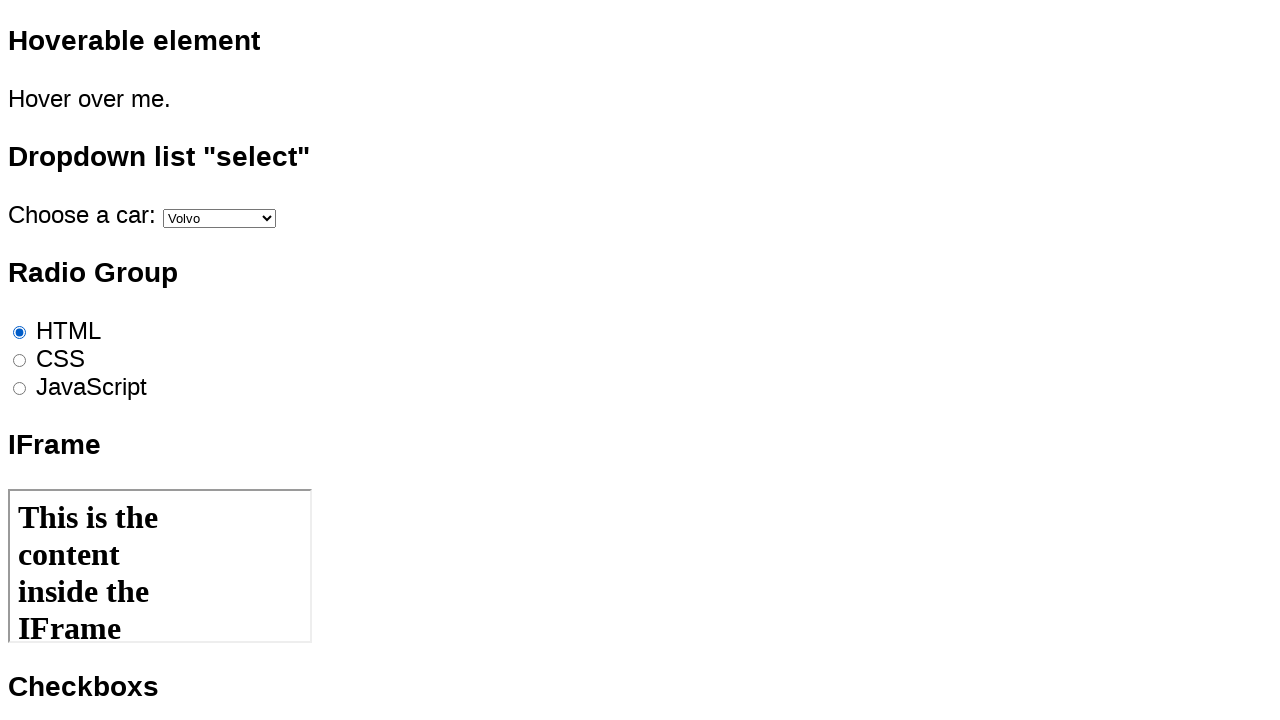